Tests navigation on the Training Support website by verifying the initial page title, clicking the "about" link, and verifying the new page title matches the expected value.

Starting URL: https://v1.training-support.net

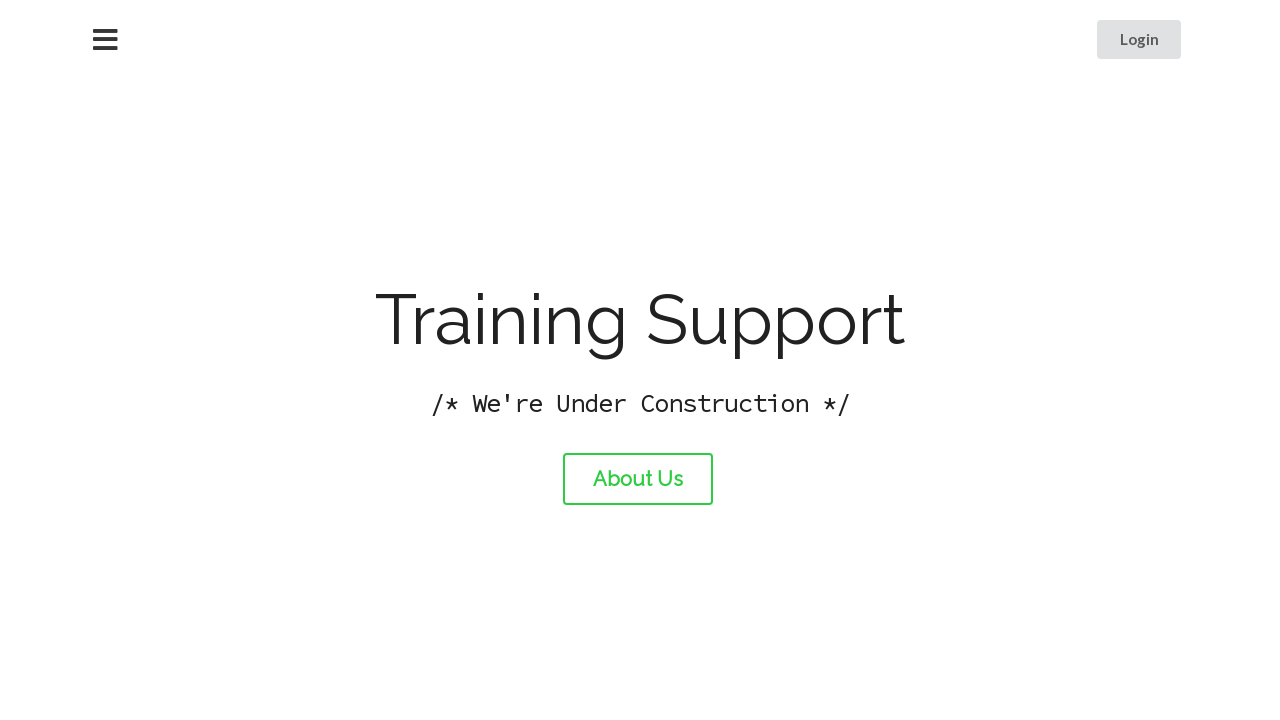

Verified initial page title is 'Training Support'
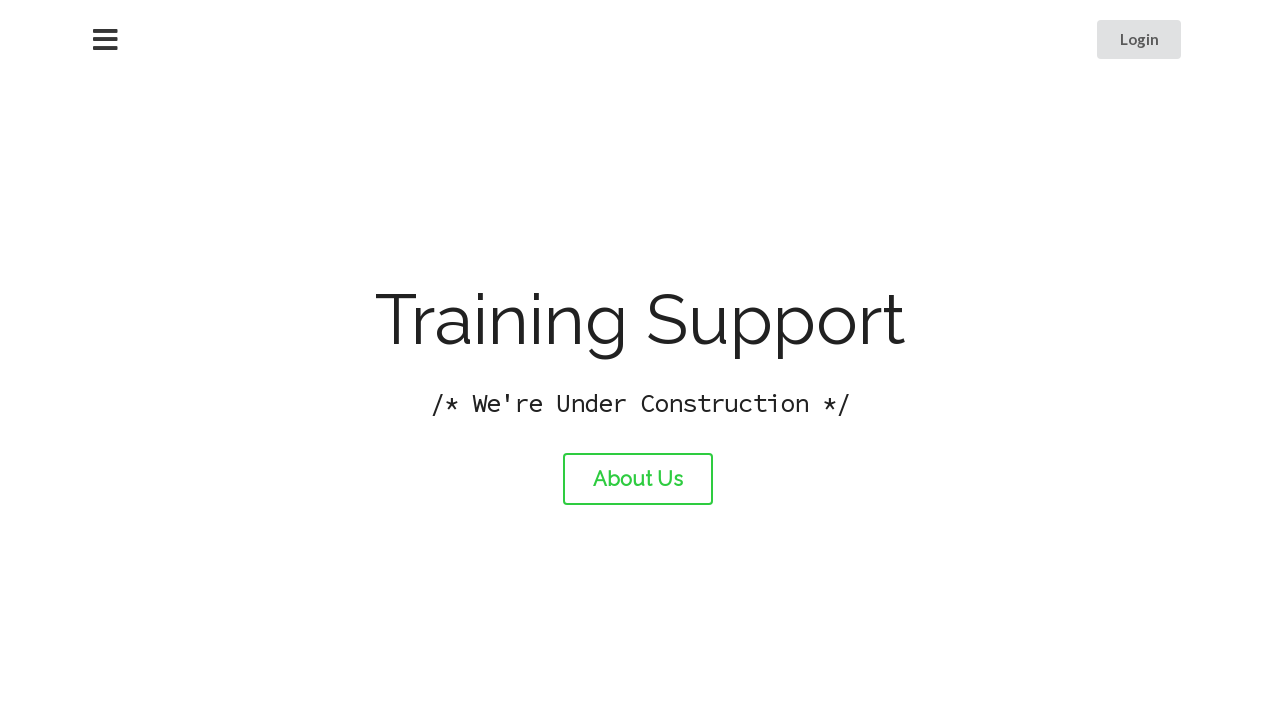

Logged initial page title for debugging
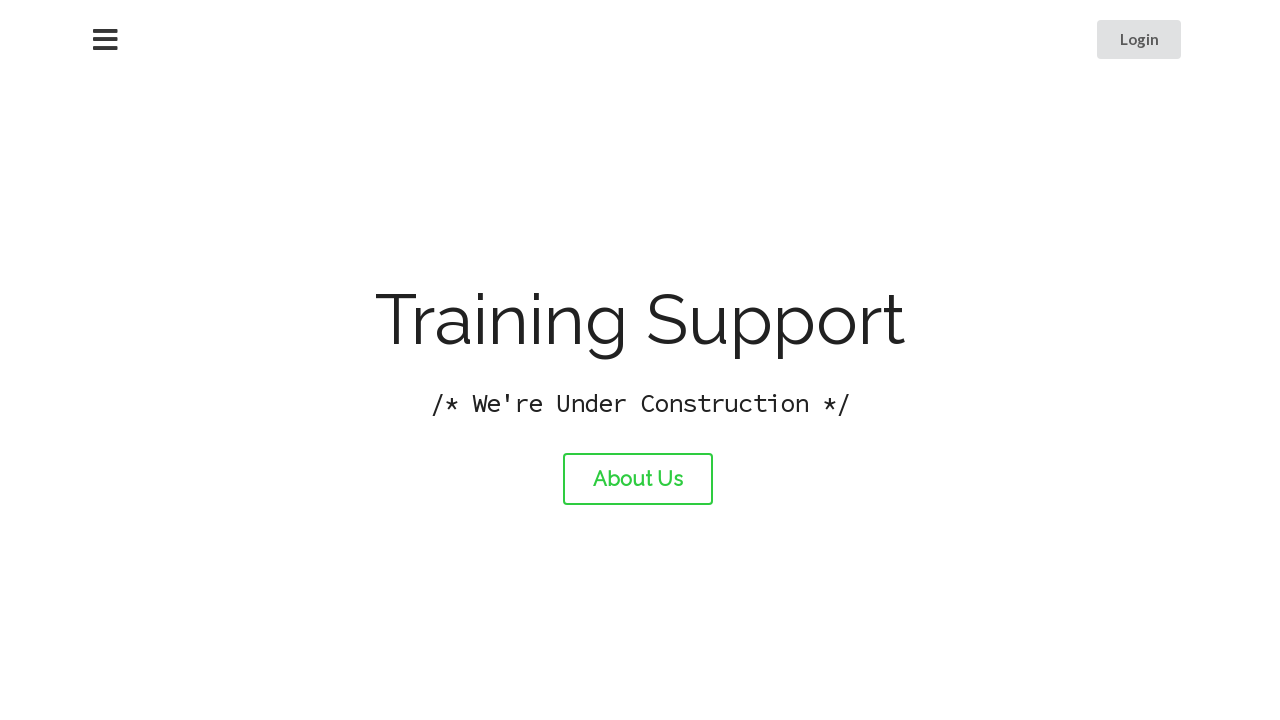

Clicked the 'about' link at (638, 479) on #about-link
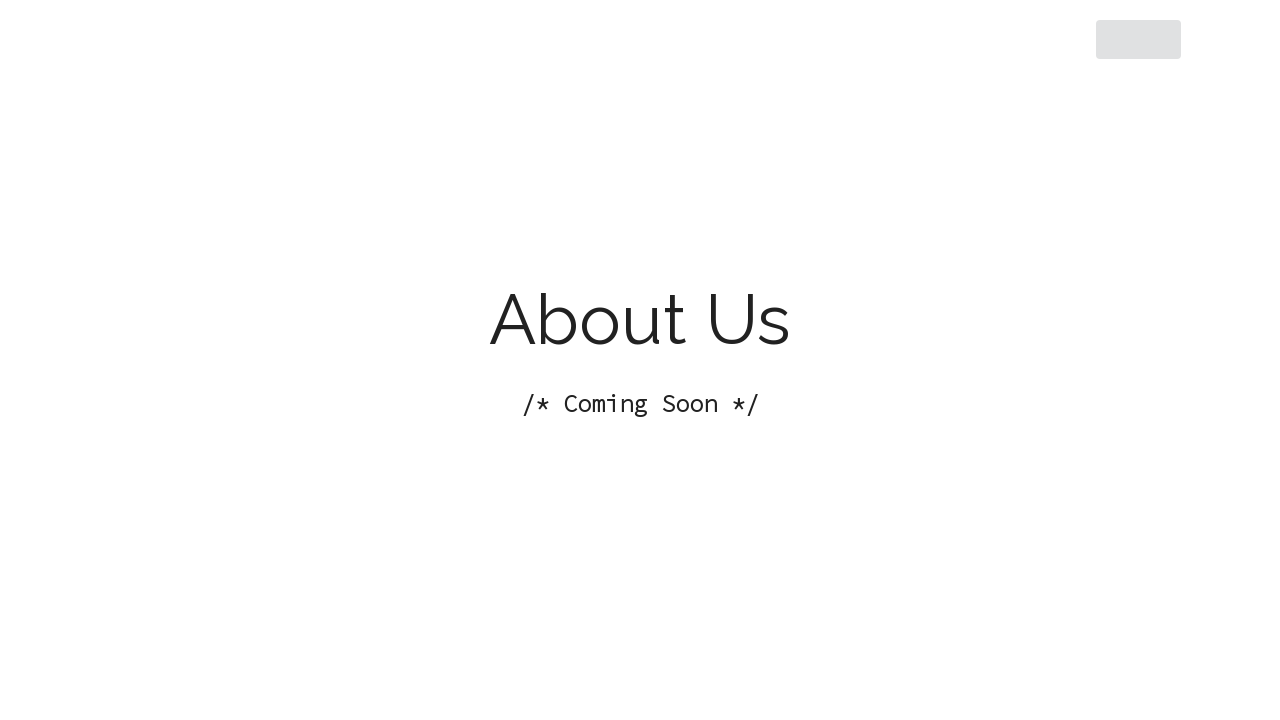

Waited for page to load after navigation
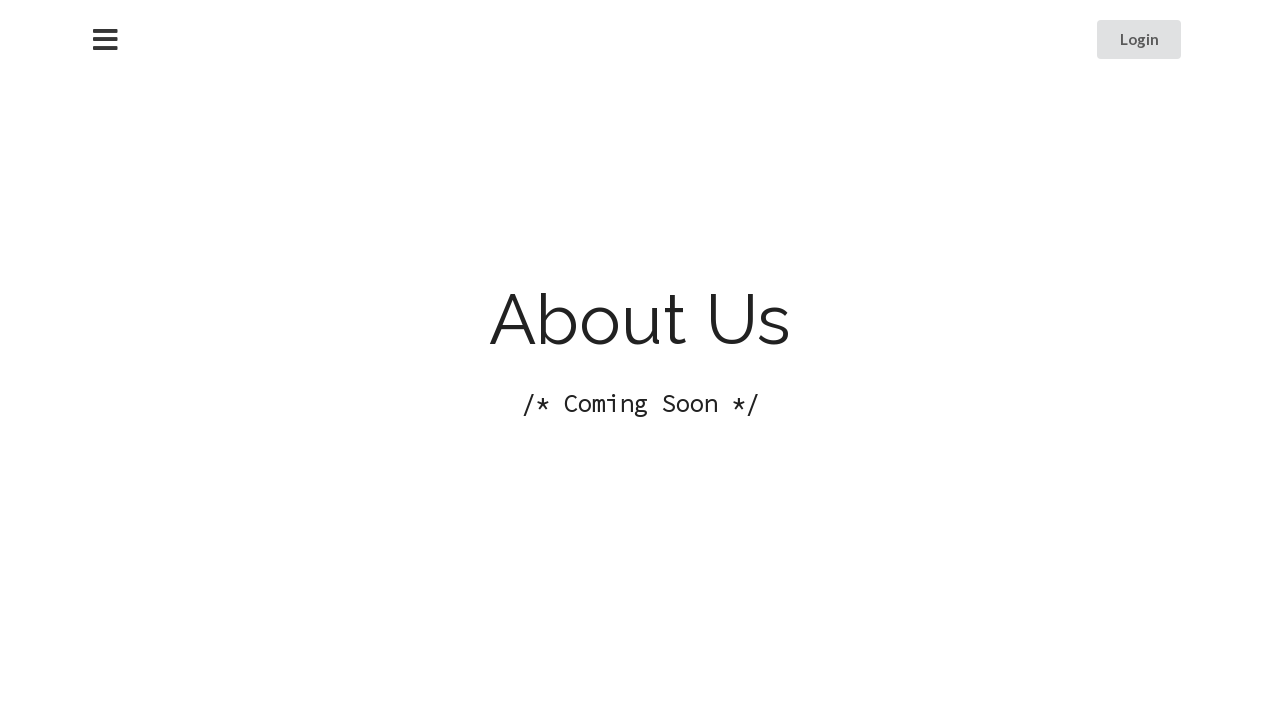

Logged new page title for debugging
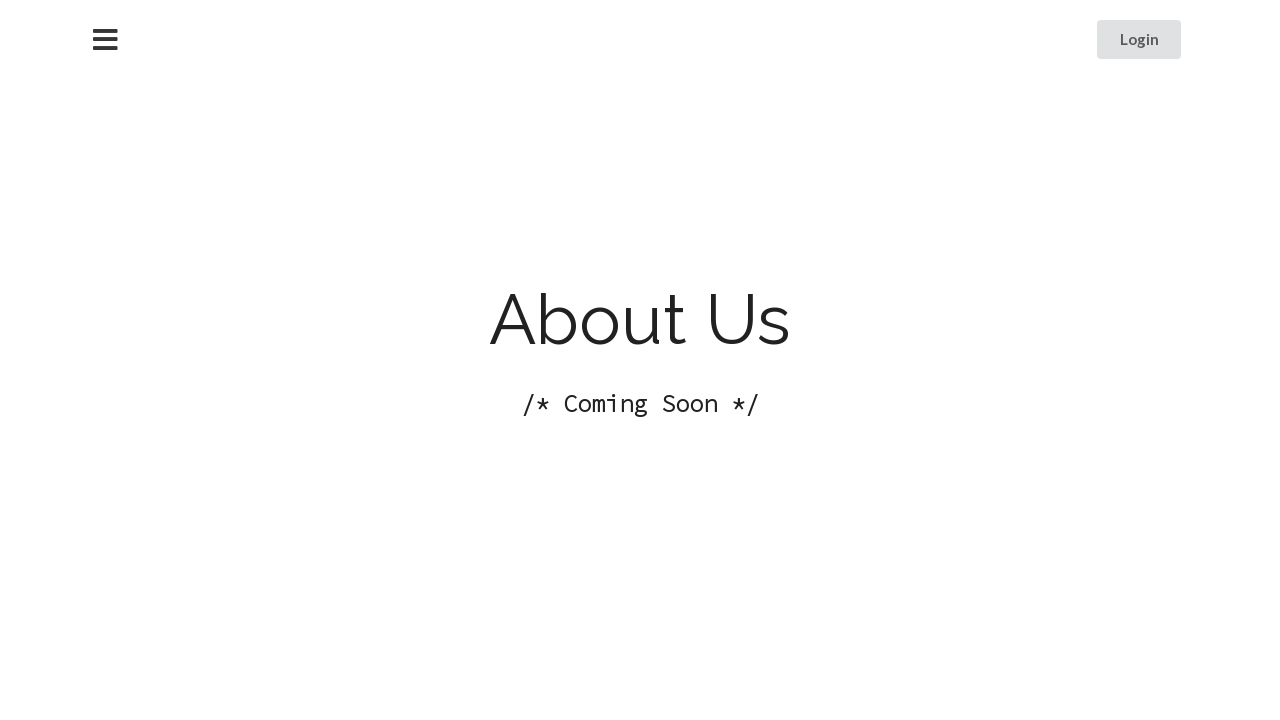

Verified new page title is 'About Training Support'
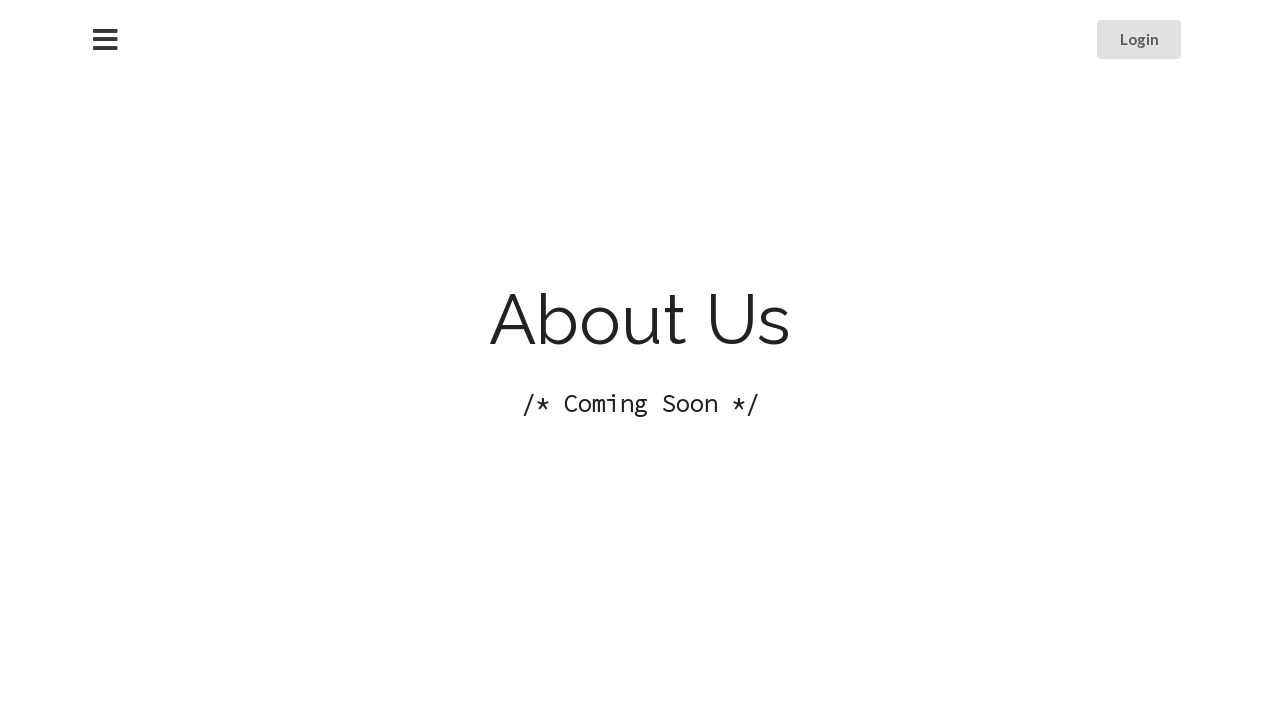

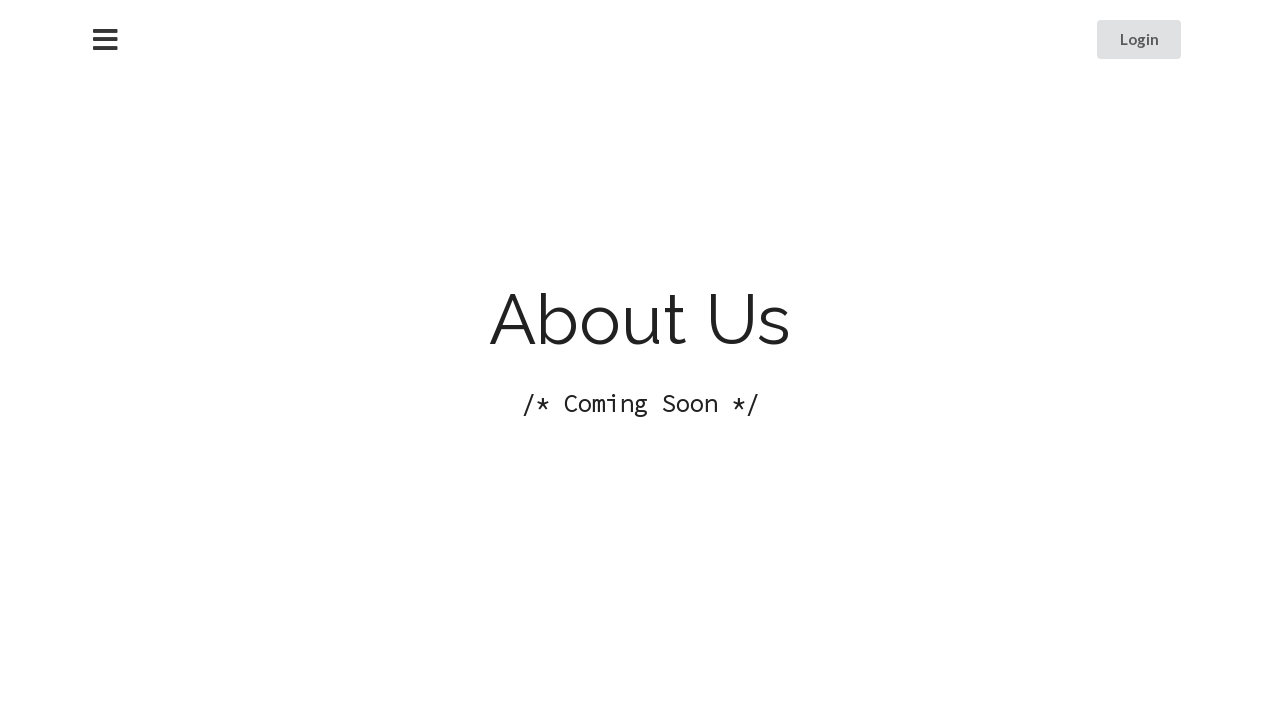